Tests filling out a registration form with personal details including name, address, email, phone, gender, and hobby selections.

Starting URL: https://demo.automationtesting.in/Register.html

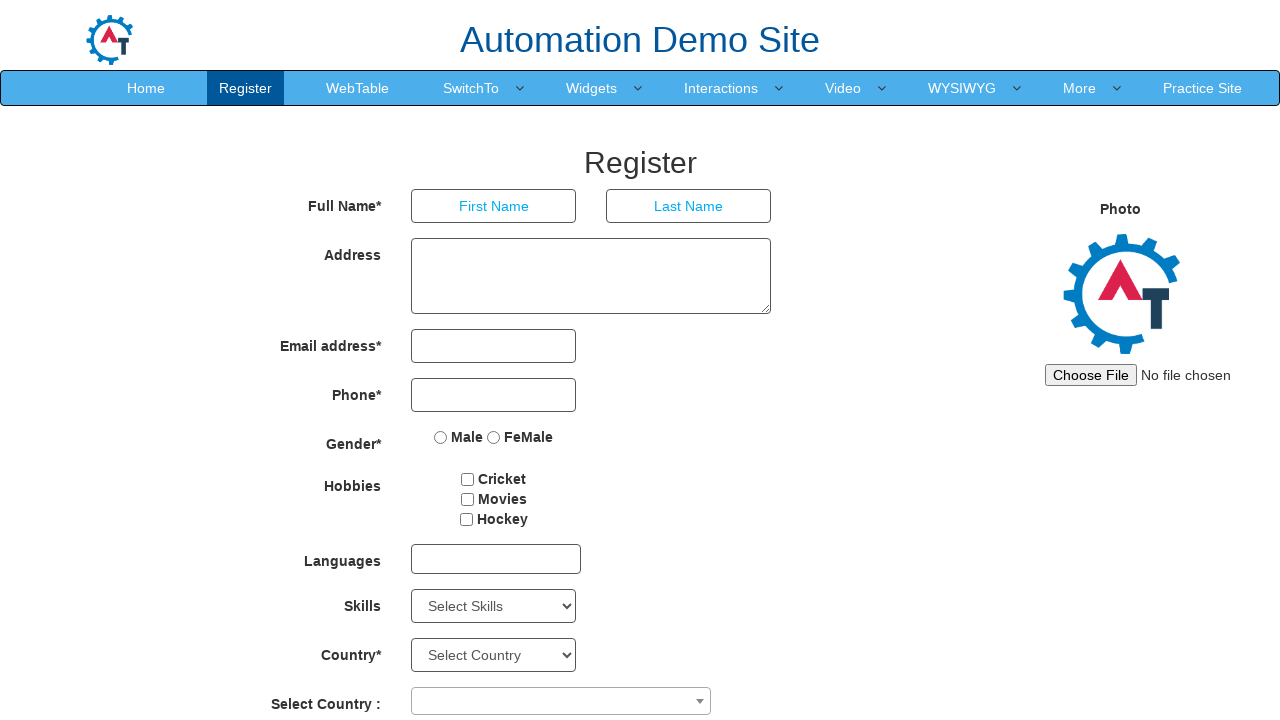

Filled first name field with 'JohnDoe' on internal:role=textbox[name="First Name"i]
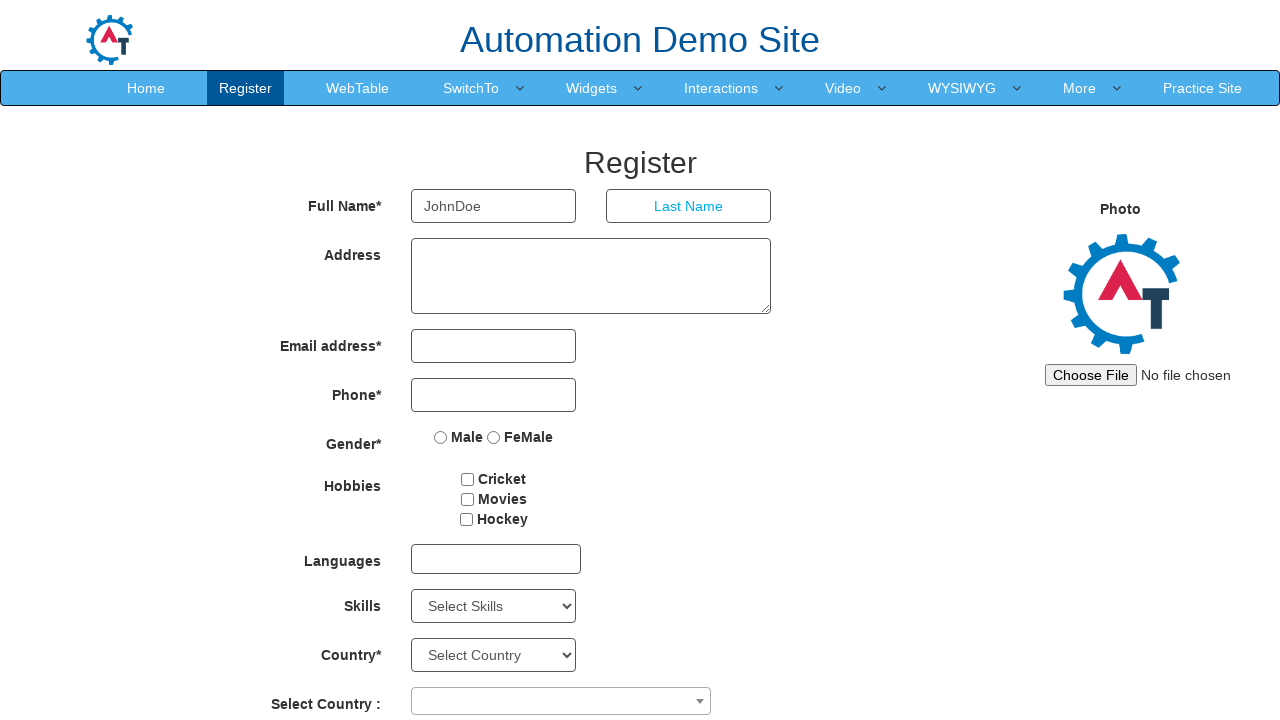

Filled last name field with 'Smith' on internal:role=textbox[name="Last Name"i]
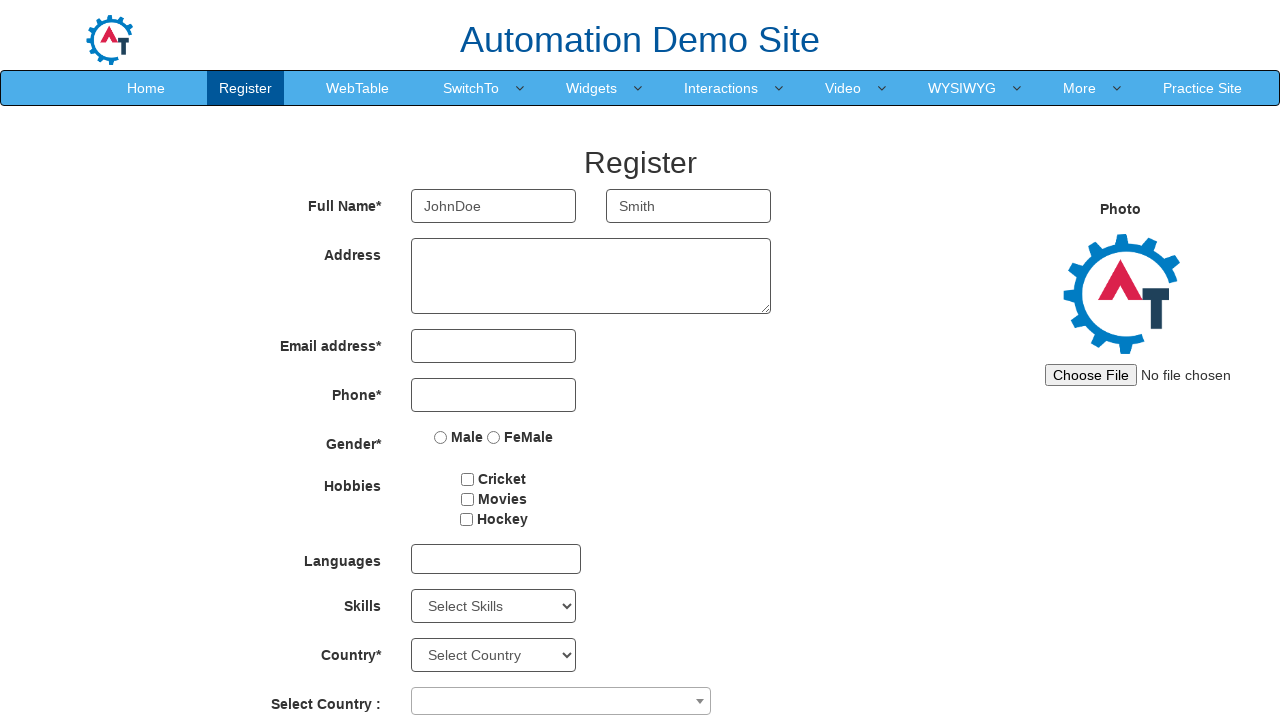

Filled address field with '123 Main Street, Apt 4B' on textarea
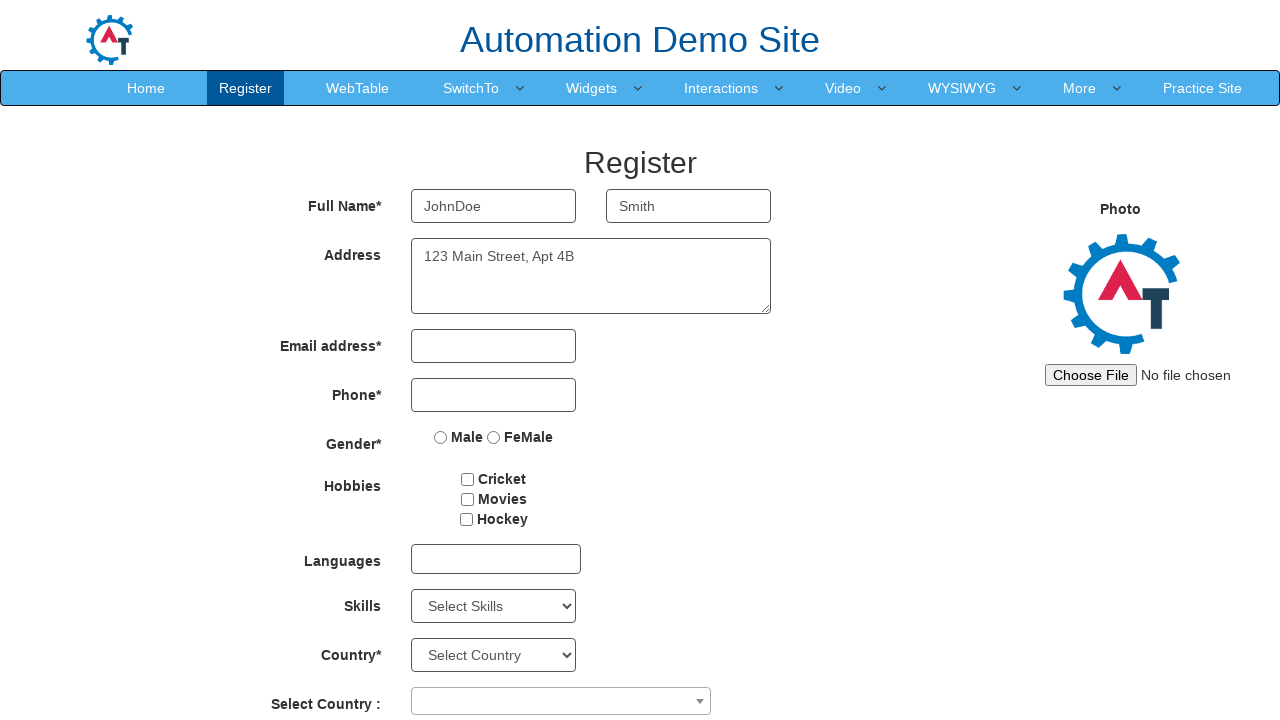

Filled email field with 'johnsmith@example.com' on input[type='email']
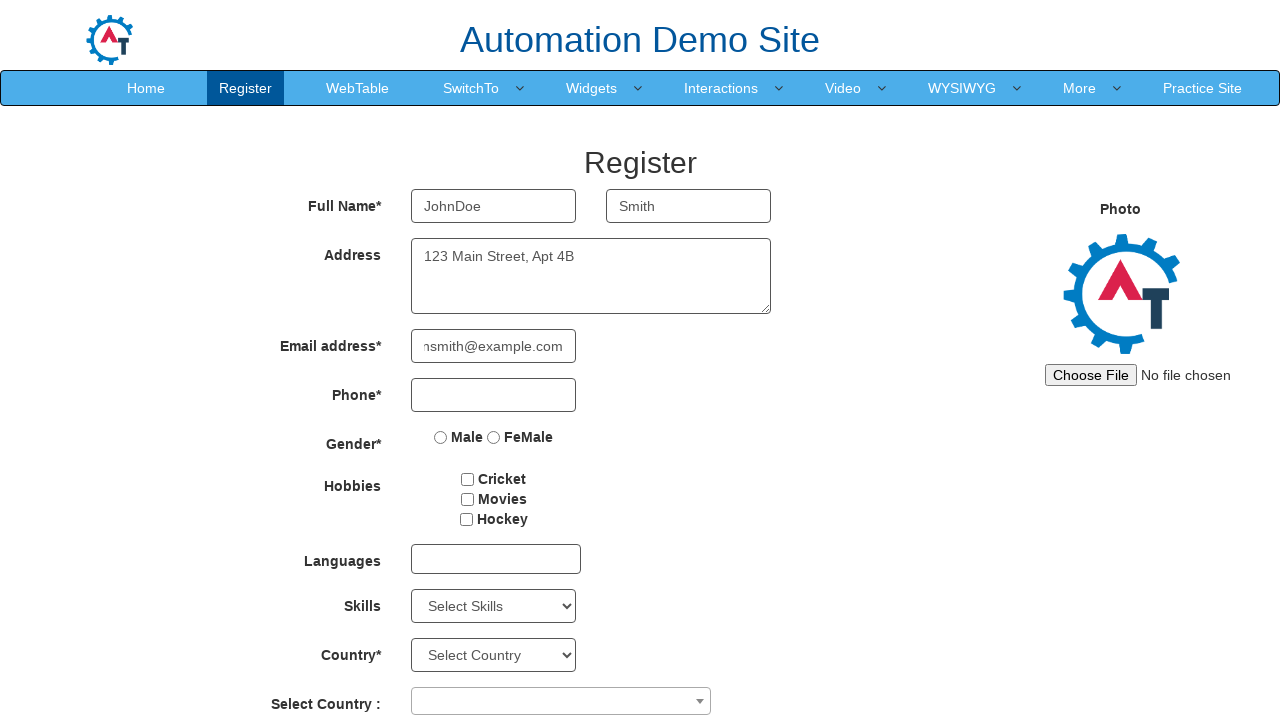

Filled phone number field with '9876543210' on input[type='tel']
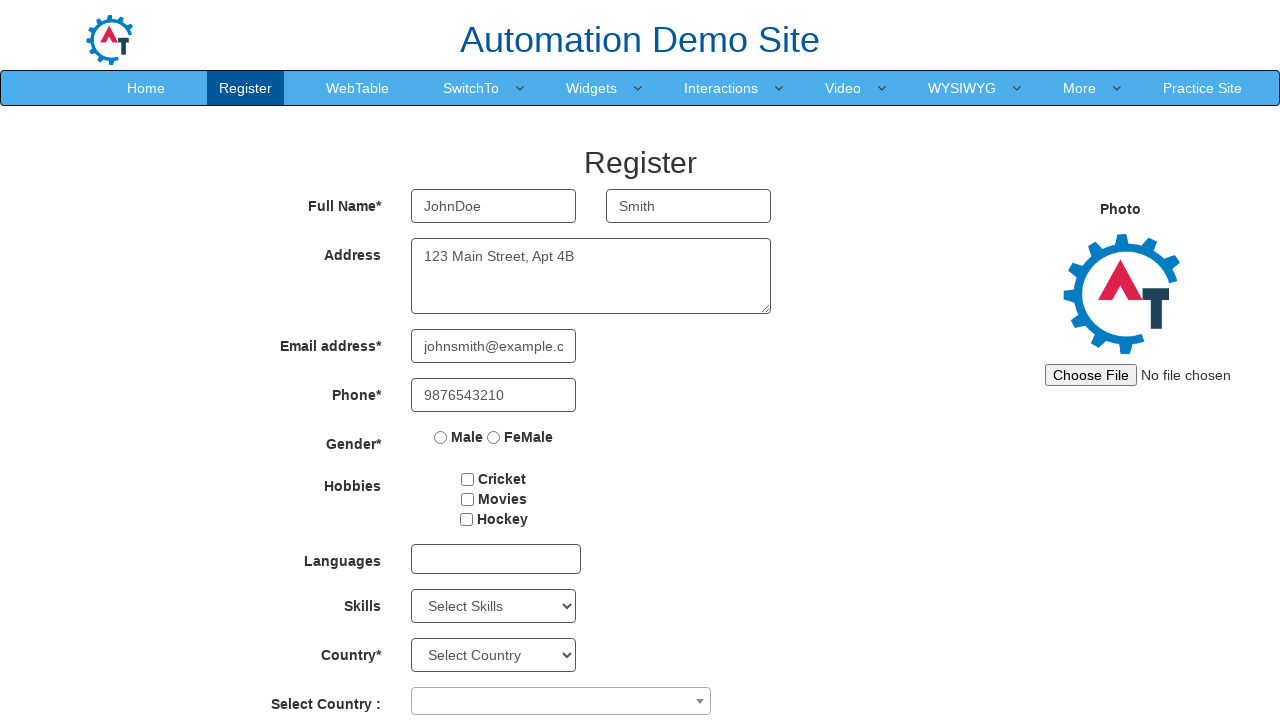

Selected 'Male' gender option at (441, 437) on internal:role=radio[name="Male"s]
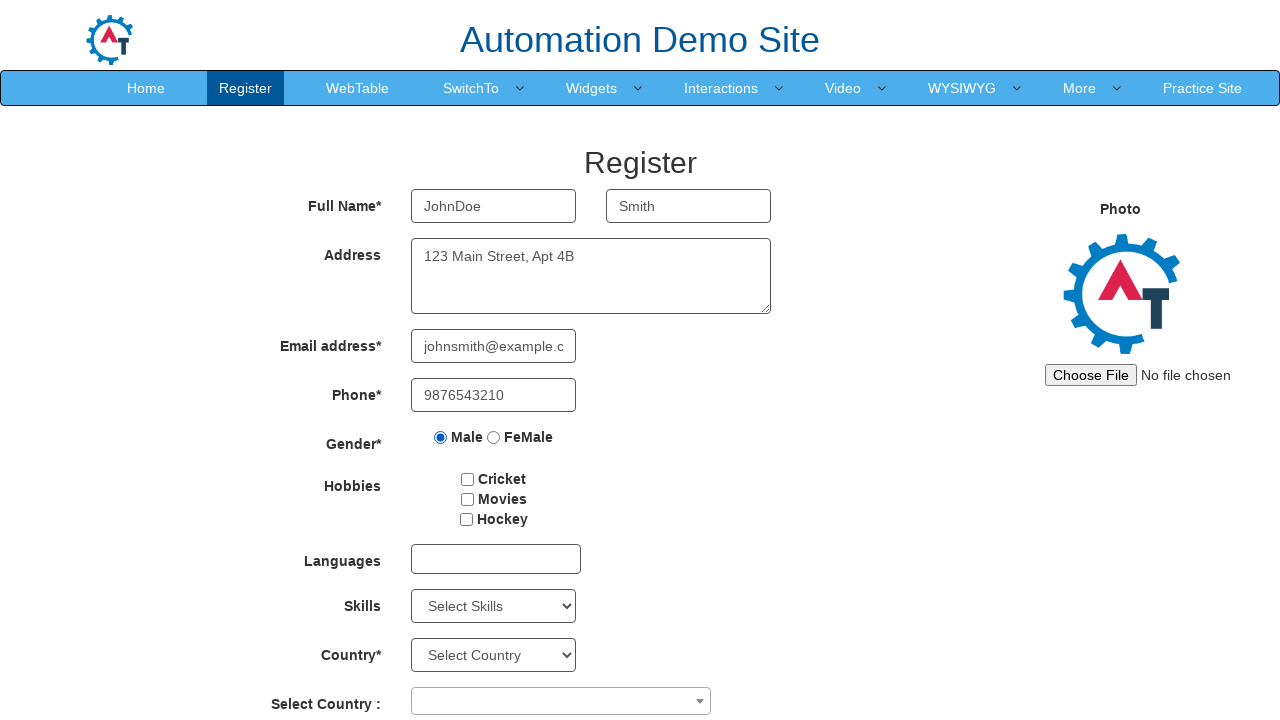

Selected 'Hockey' hobby at (466, 519) on xpath=//input[@value='Hockey']
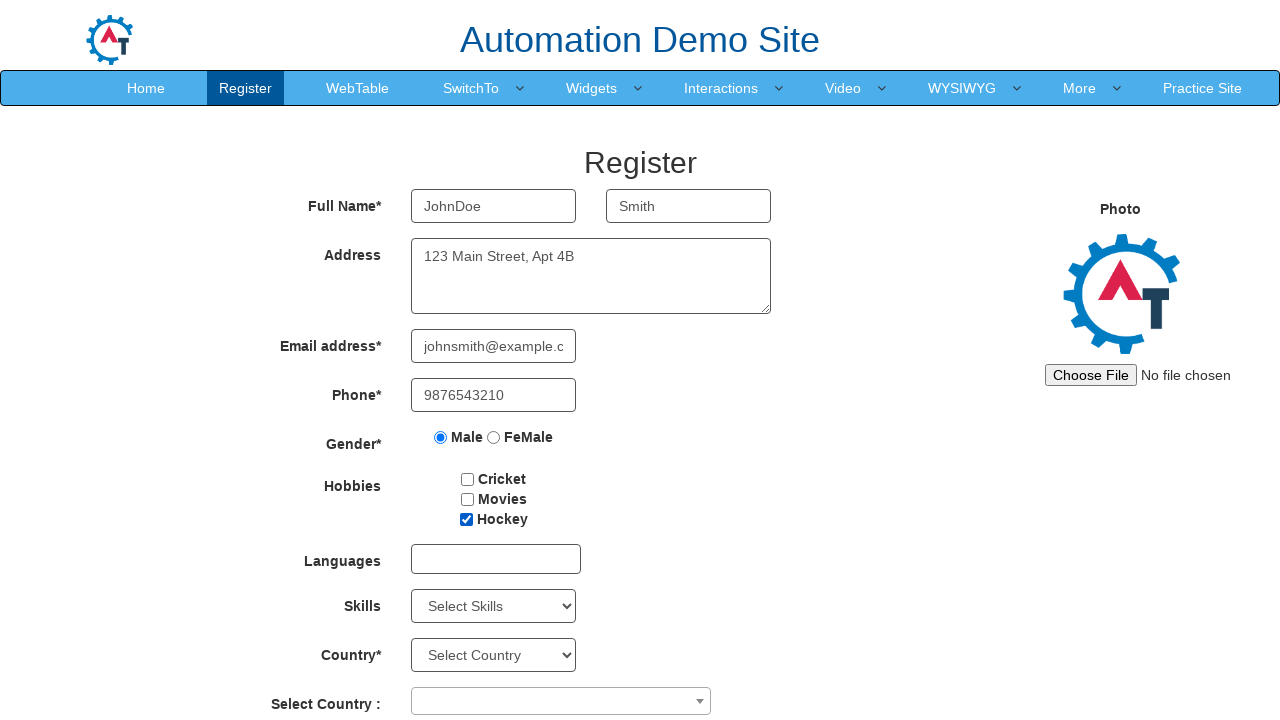

Selected 'Movies' hobby at (467, 499) on xpath=//input[@value='Movies']
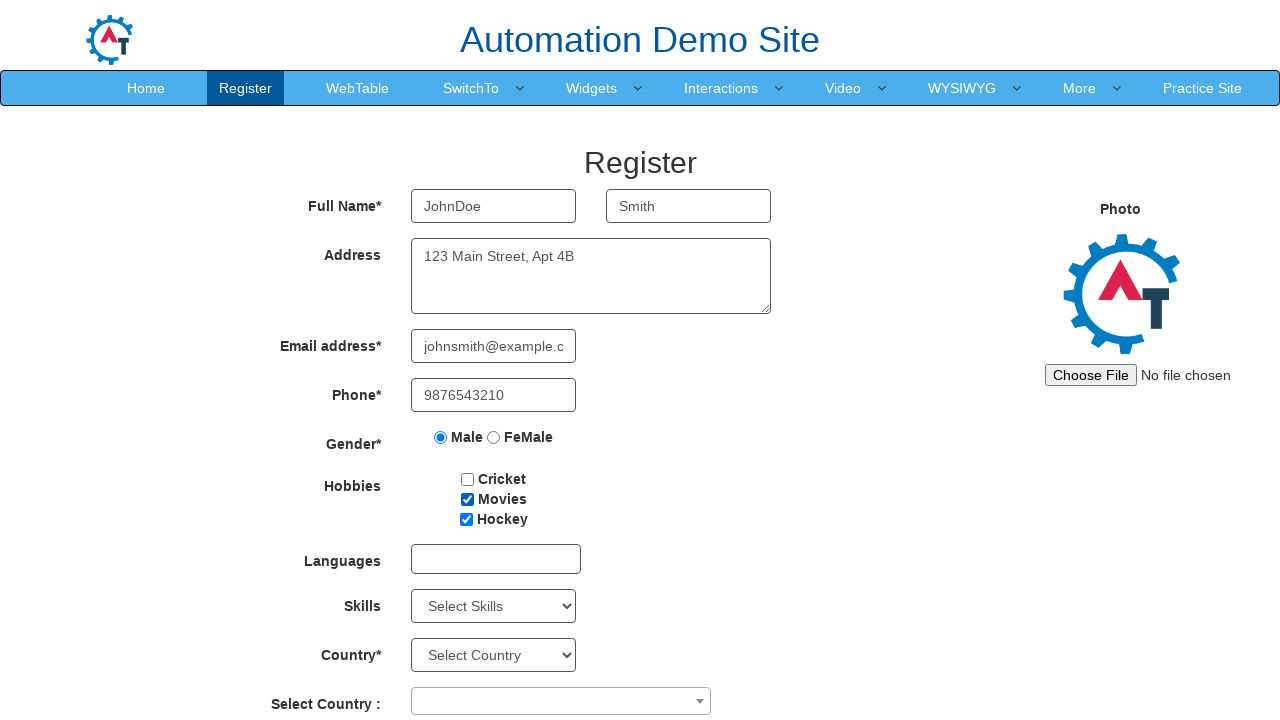

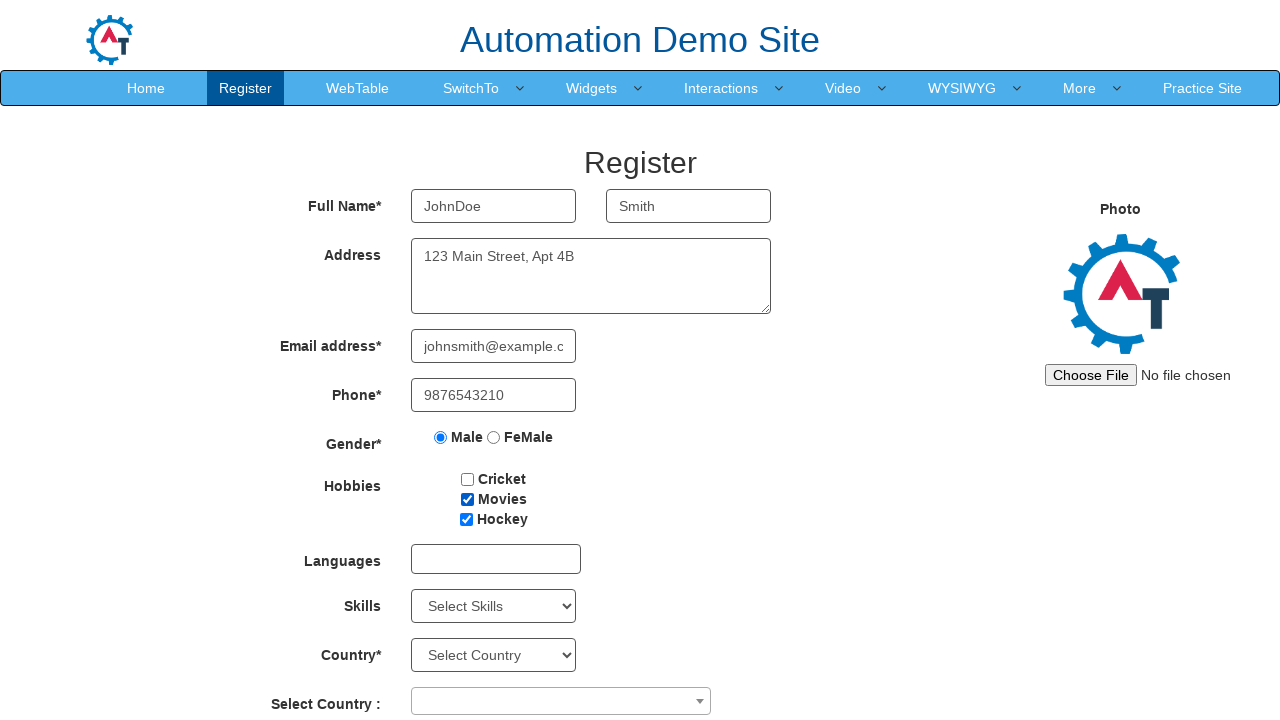